Tests telephone field validation by entering letters instead of numbers

Starting URL: https://parabank.parasoft.com/parabank/contact.htm

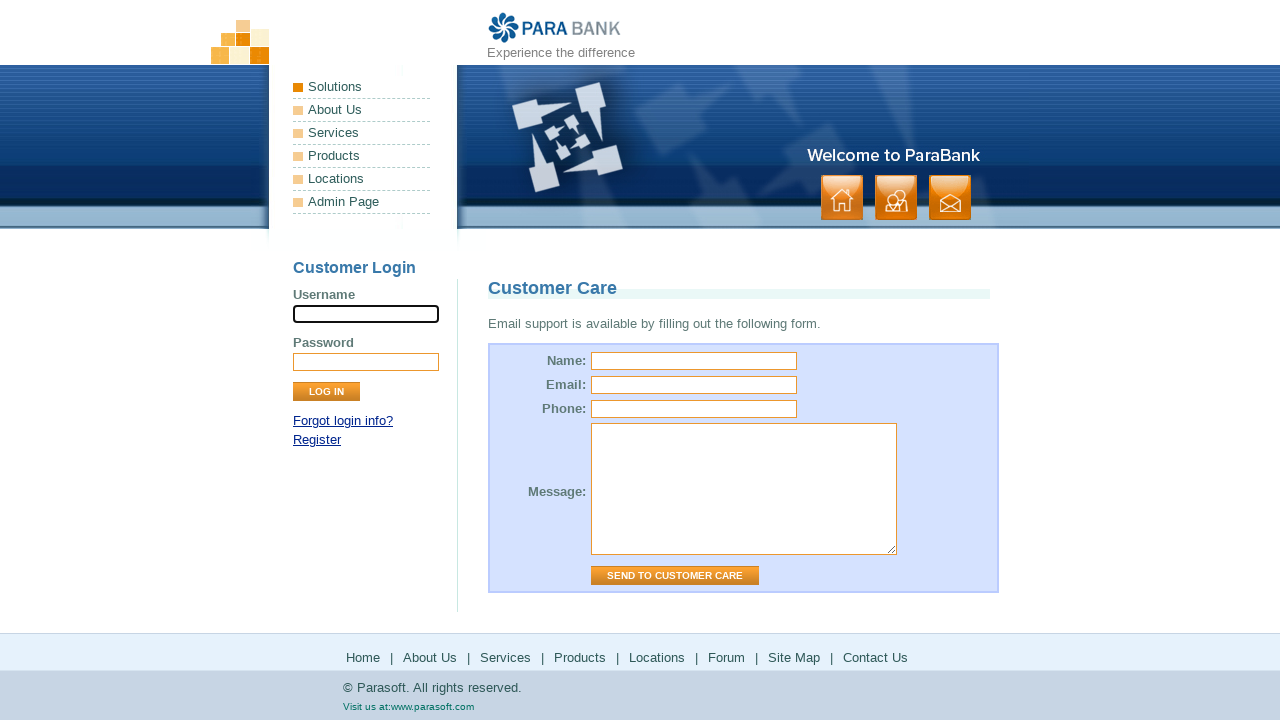

Filled telephone field with letters 'abcdefg' to test validation on #phone
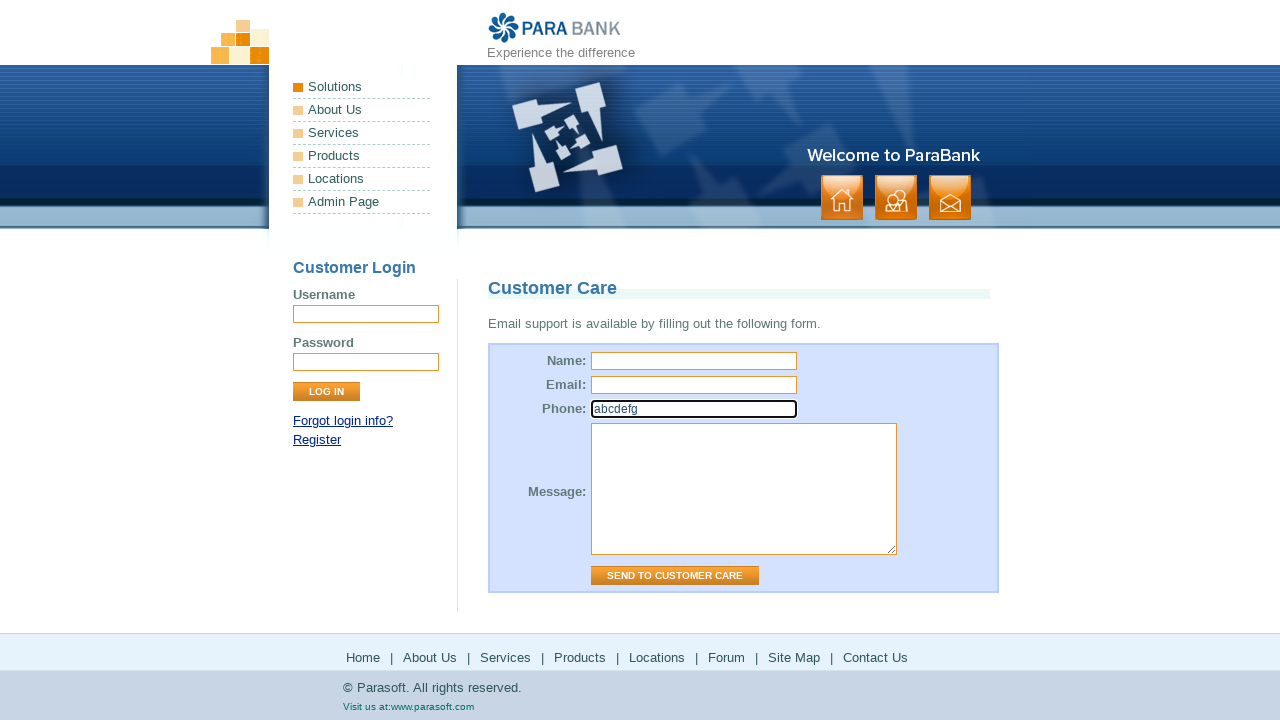

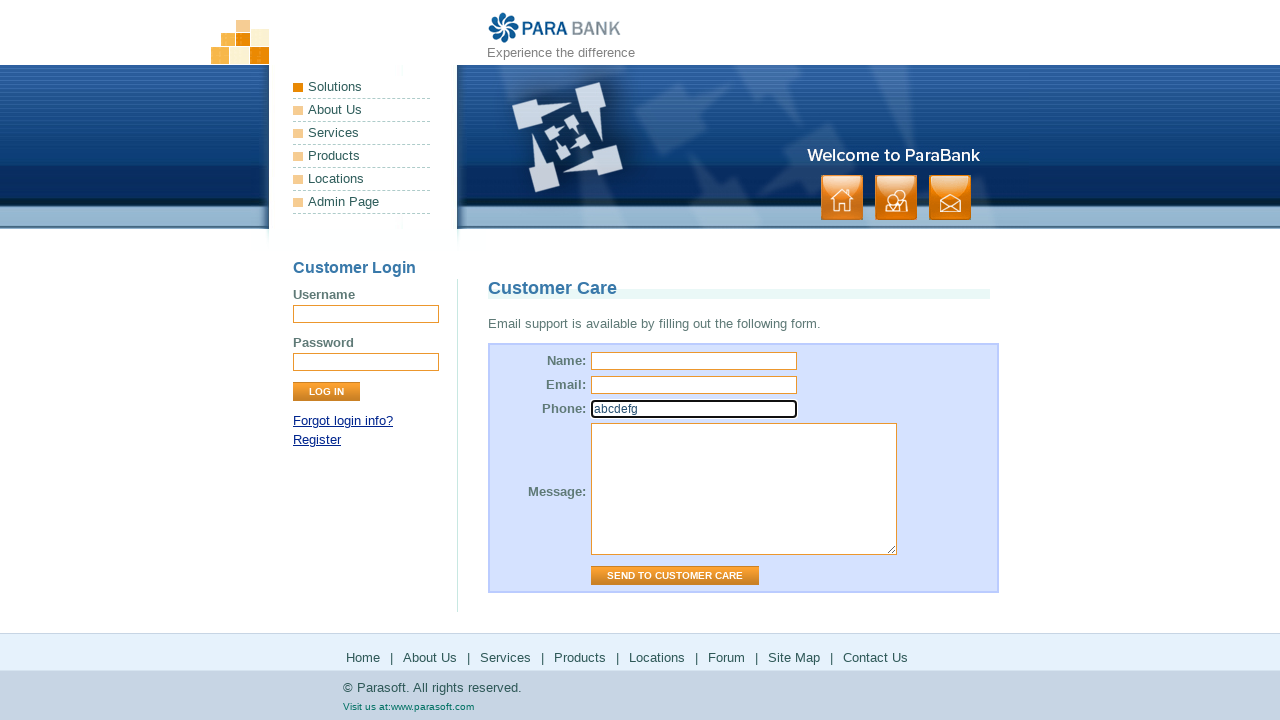